Tests Python.org search functionality by searching for "pycon" and verifying results are displayed

Starting URL: http://www.python.org/

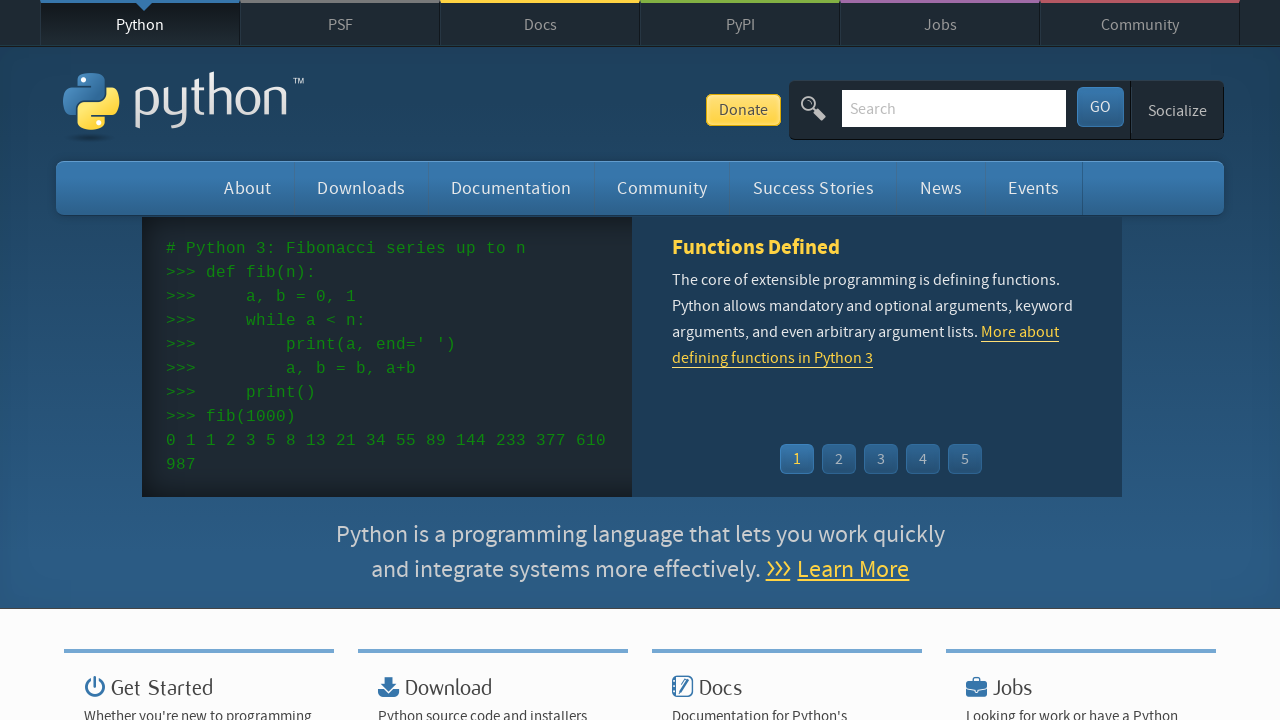

Verified 'Python' is in the page title
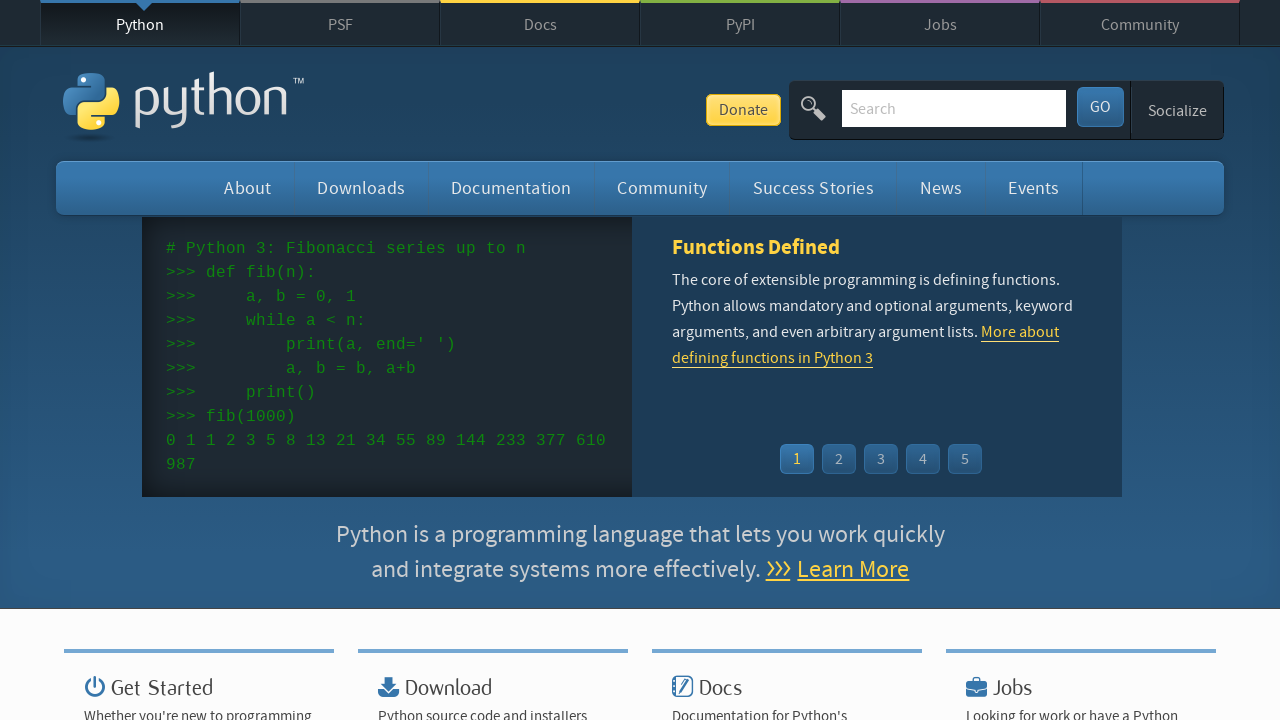

Filled search input with 'pycon' on input[name='q']
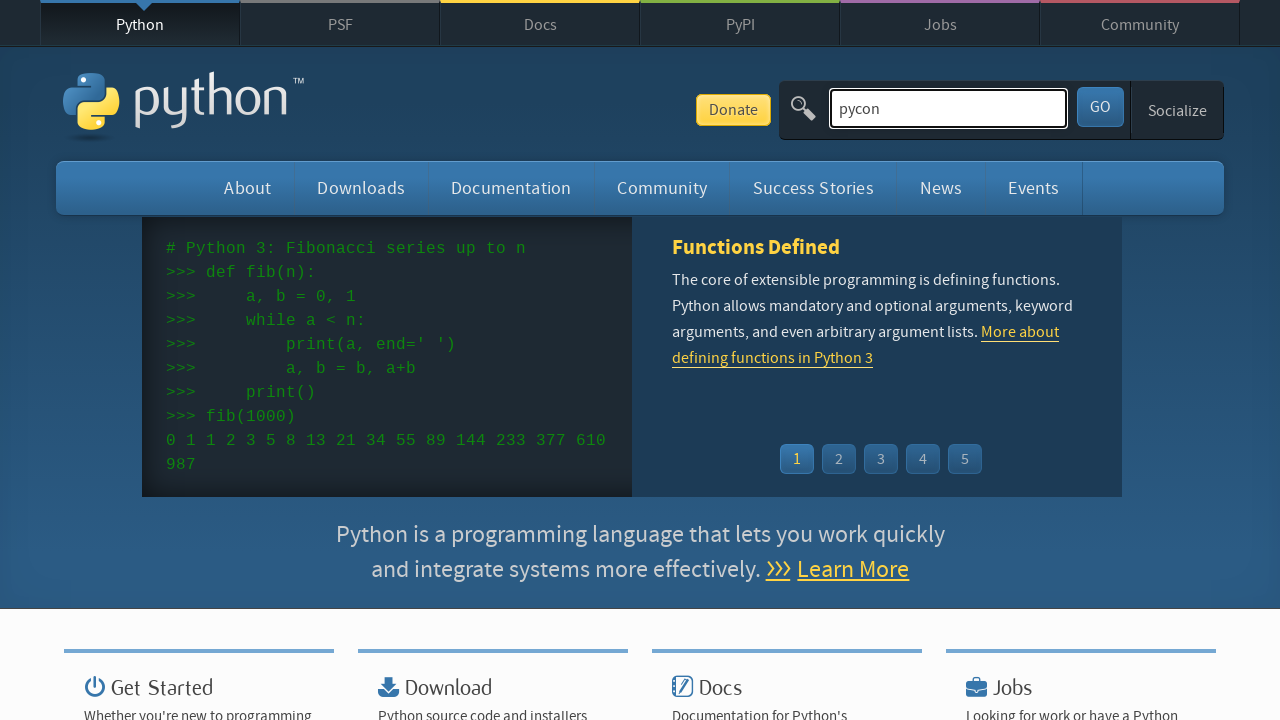

Pressed Enter to submit the search on input[name='q']
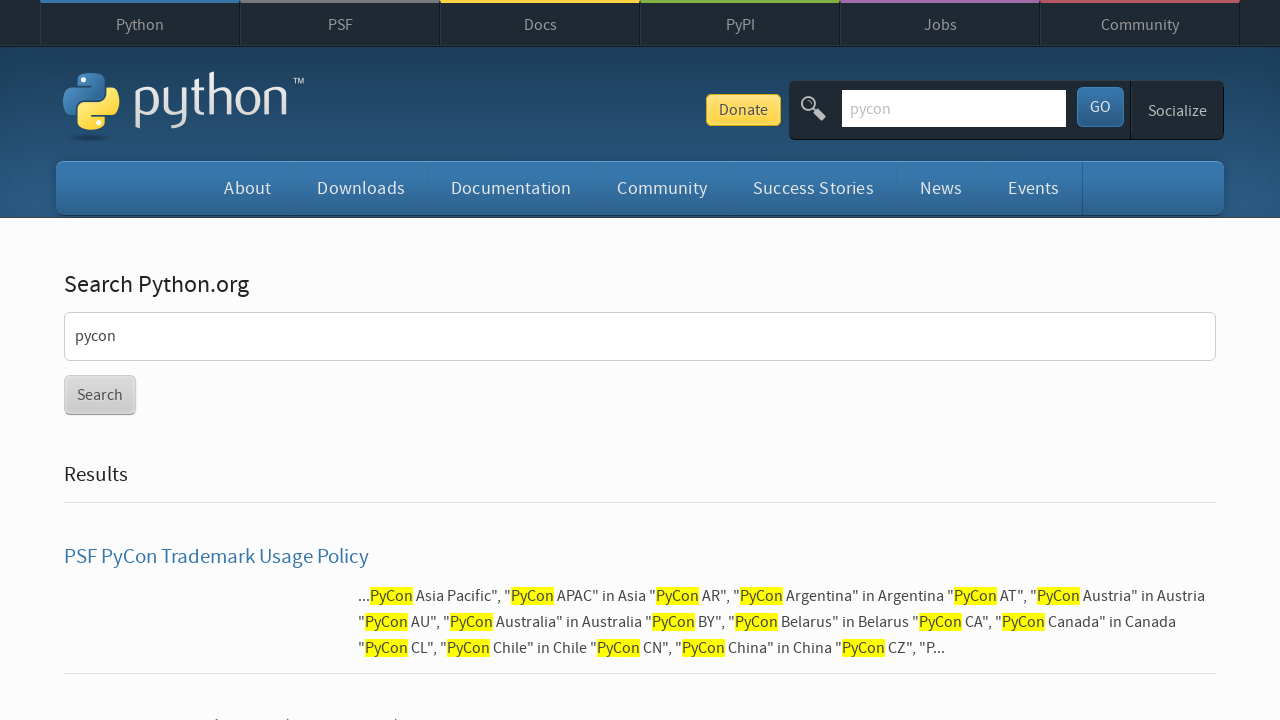

Waited for page to load with networkidle state
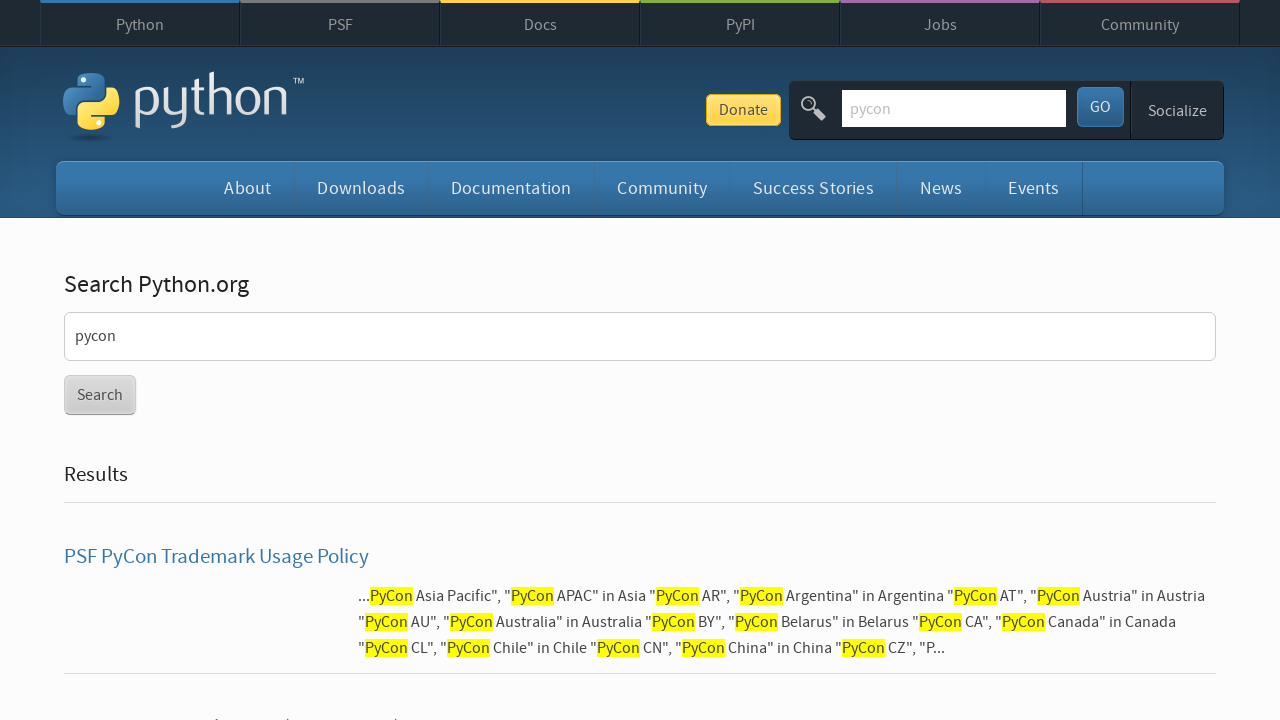

Verified search results are displayed (no 'No results found' message)
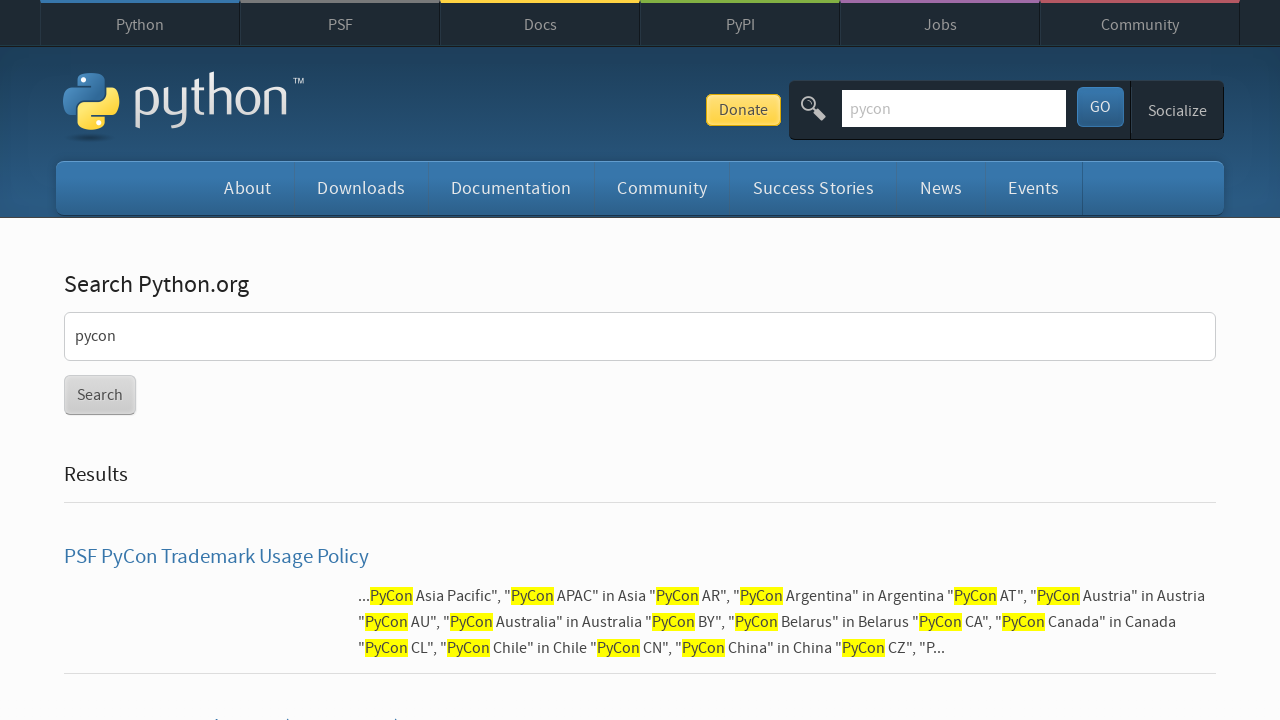

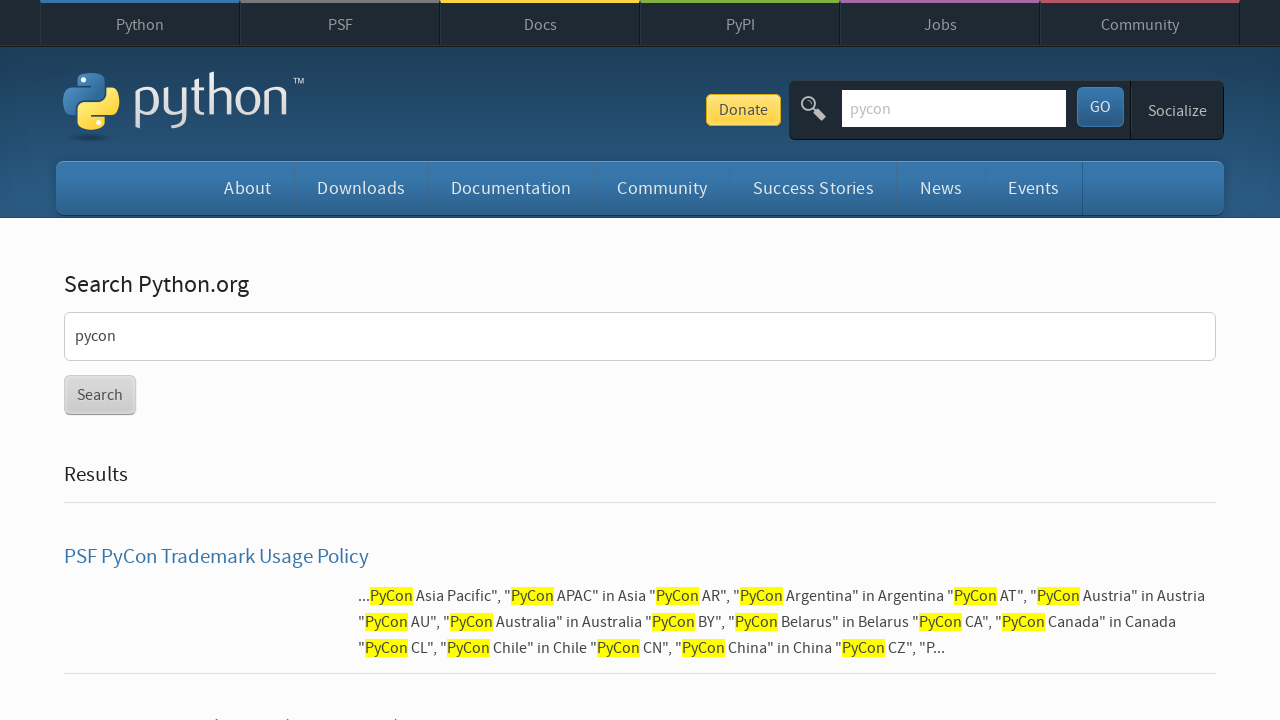